Tests word counting functionality by entering text into a textarea and verifying the word count is displayed correctly

Starting URL: https://wordcounter.net/

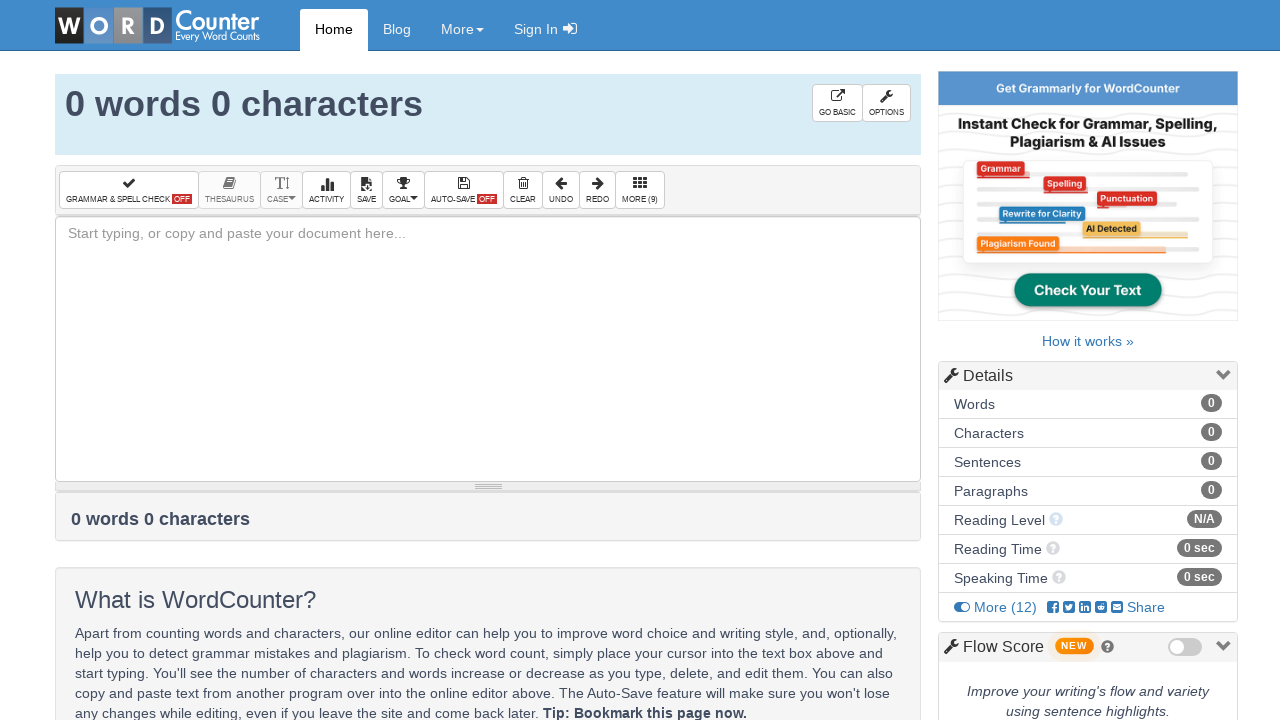

Filled textarea with sample sentence 'This is a sample sentence to count words' on textarea
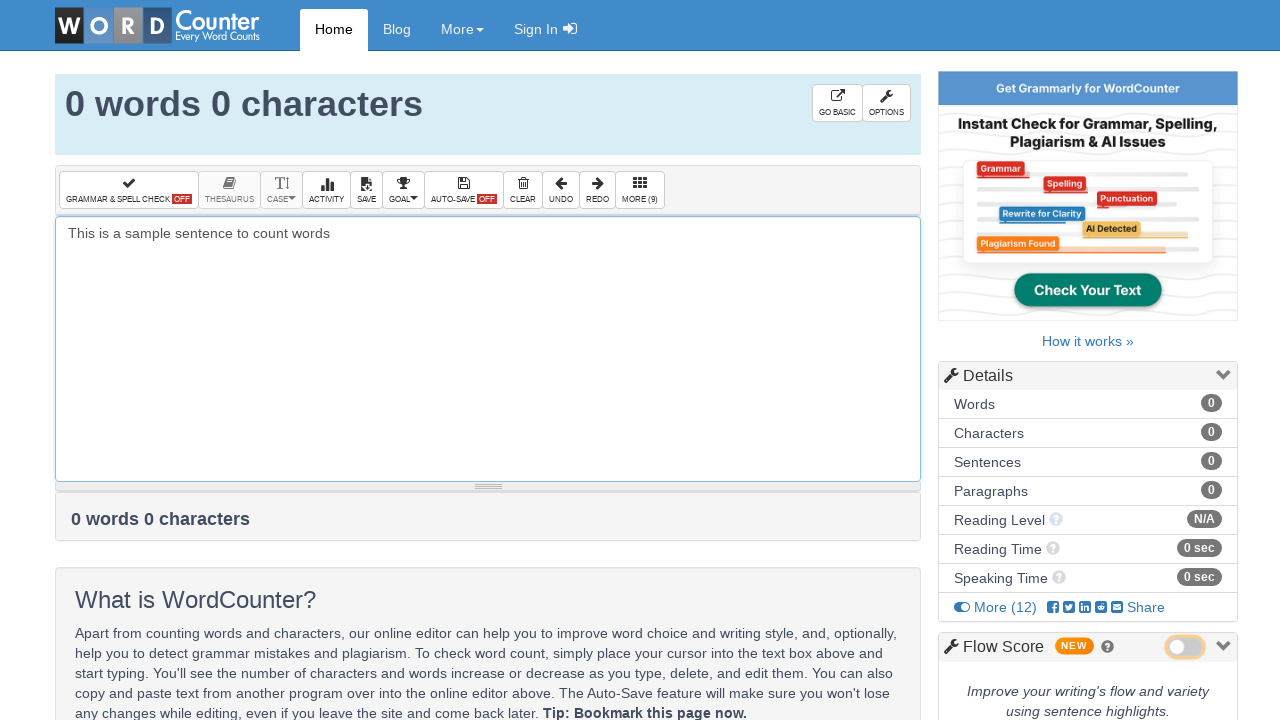

Waited 500ms for word count to update automatically
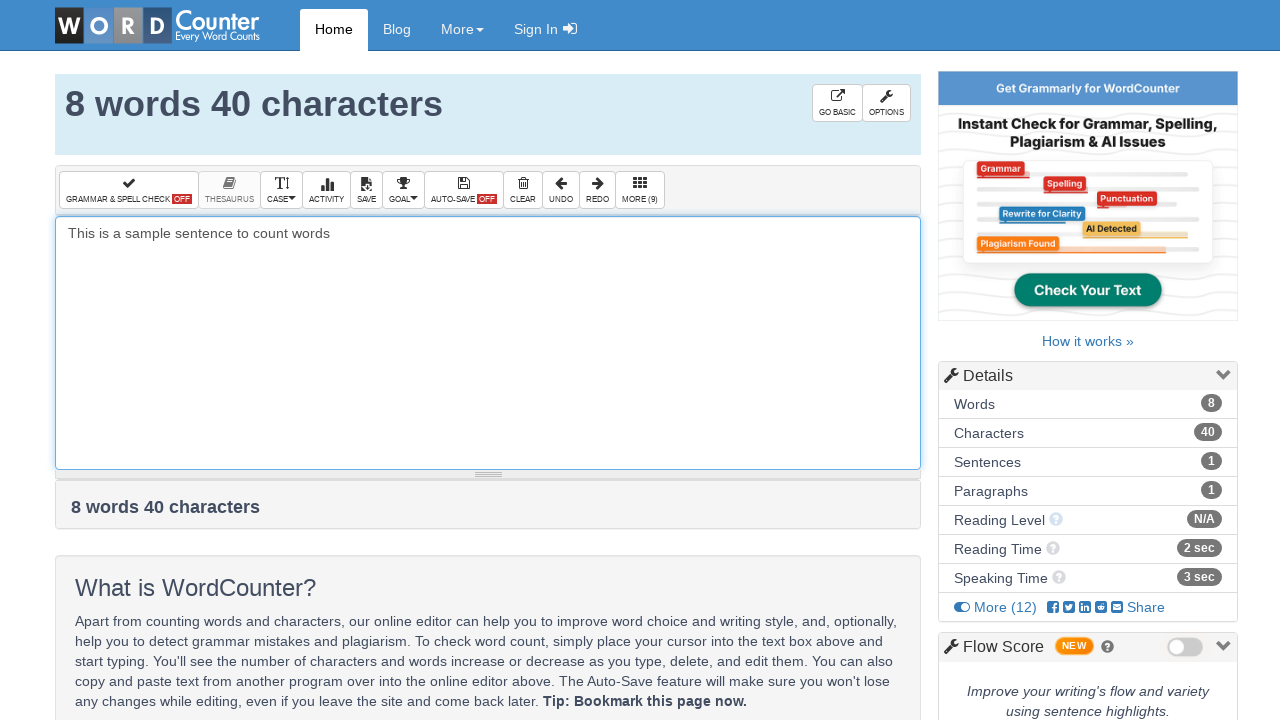

Word count element (#word_count) is now visible
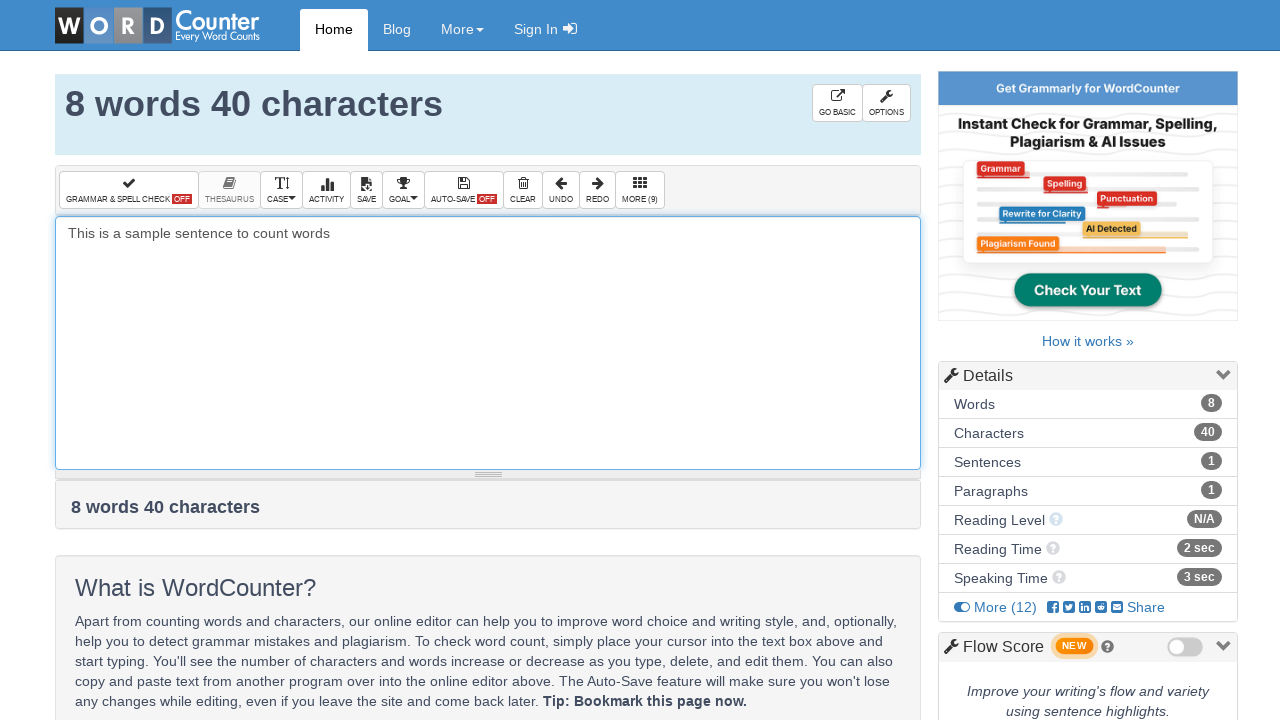

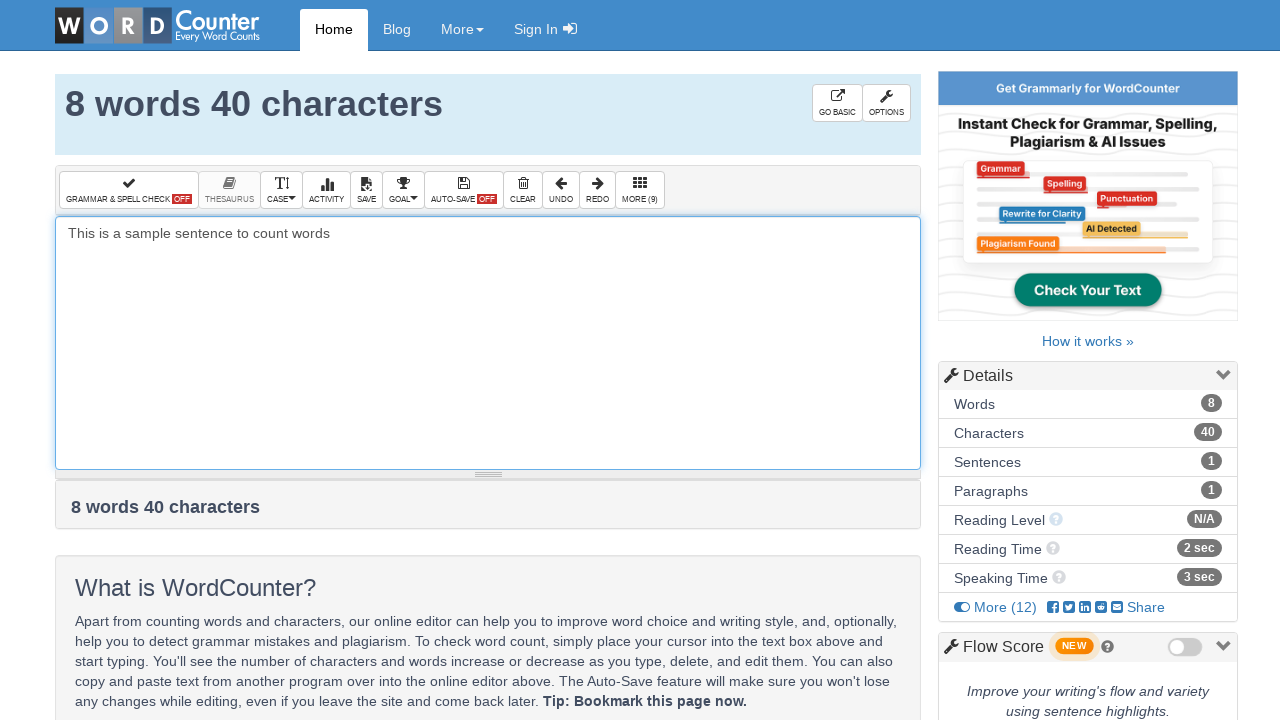